Types "Macbook" into a search field character by character with pauses between each character to simulate human typing

Starting URL: https://naveenautomationlabs.com/opencart/index.php?route=account/login

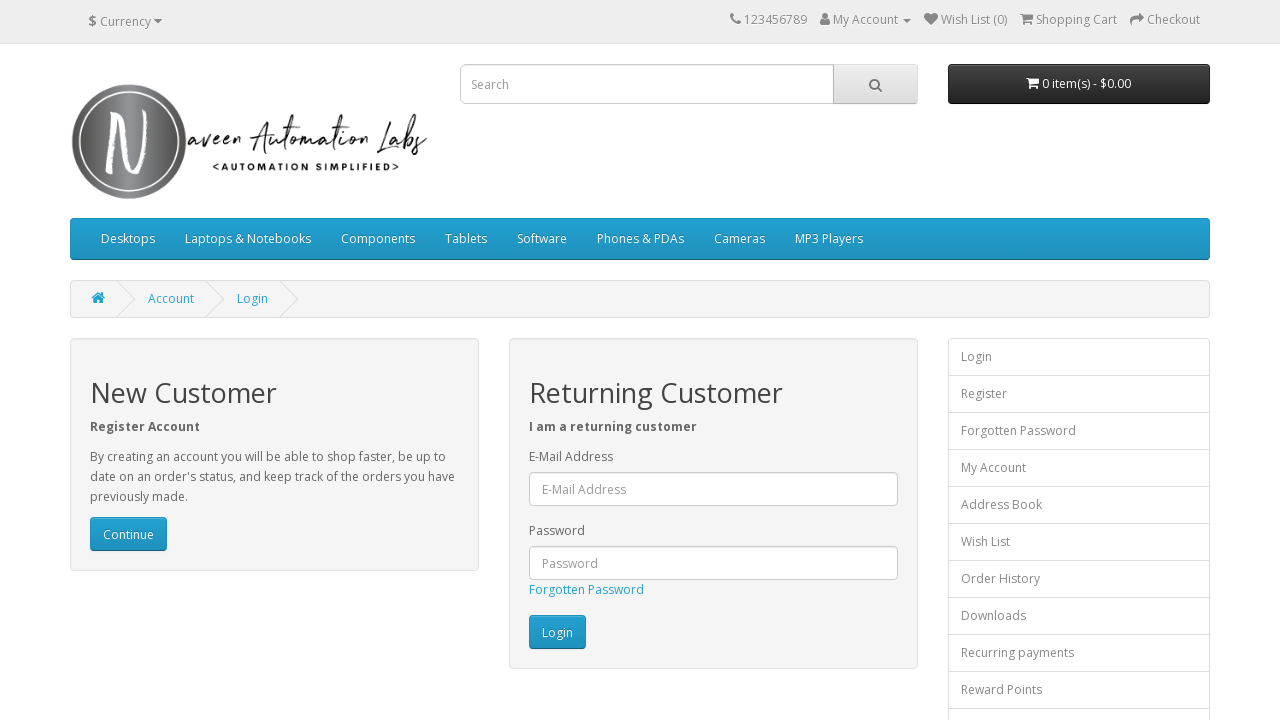

Located search input field
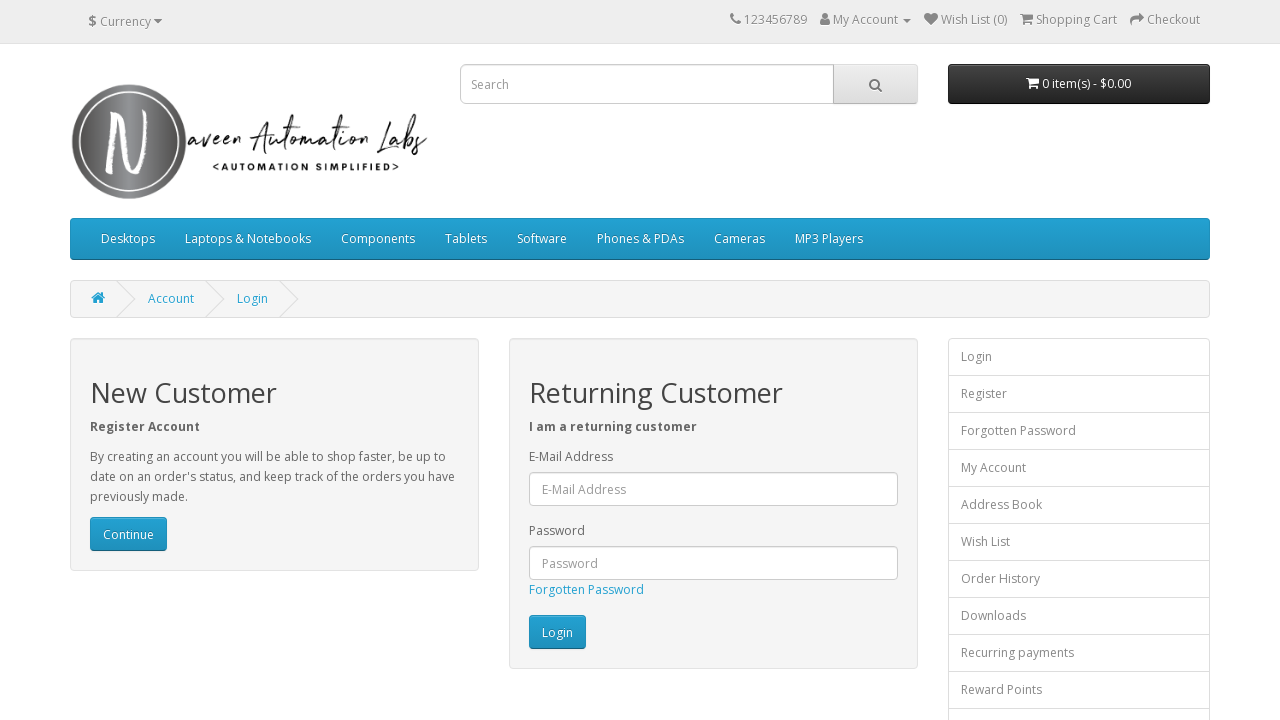

Typed character 'M' into search field with 2 second pause on input.form-control.input-lg
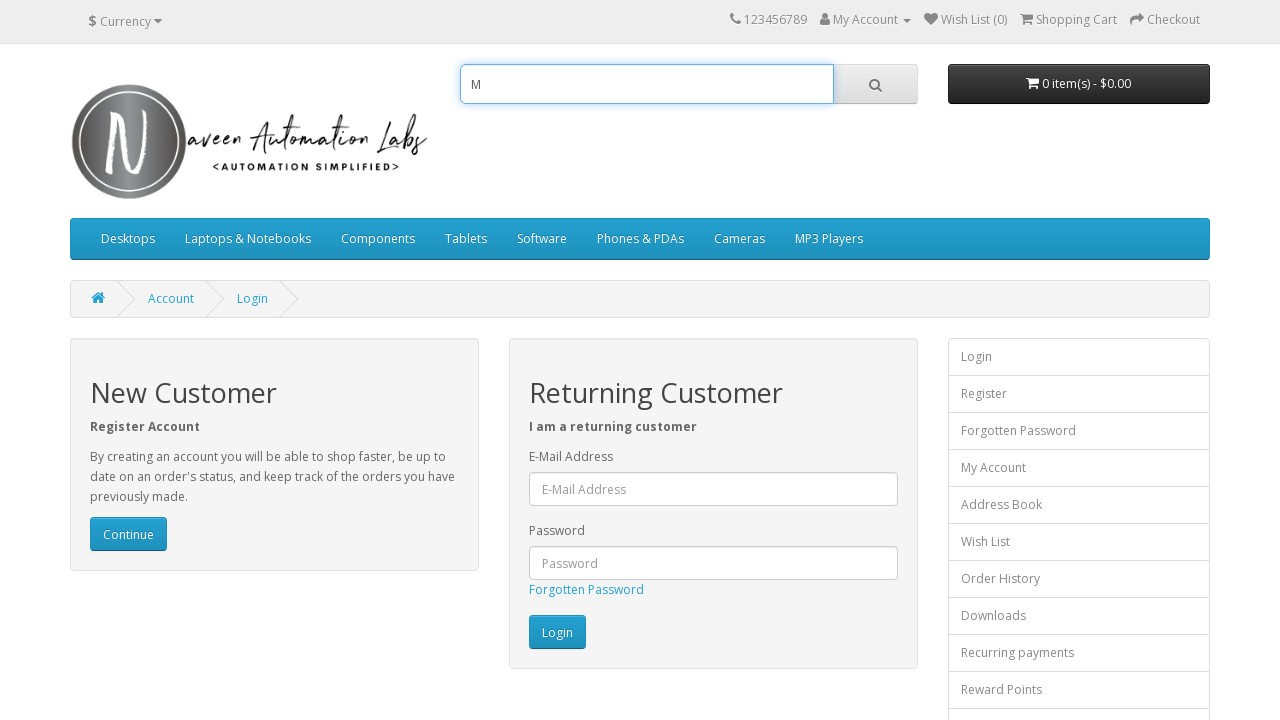

Typed character 'a' into search field with 2 second pause on input.form-control.input-lg
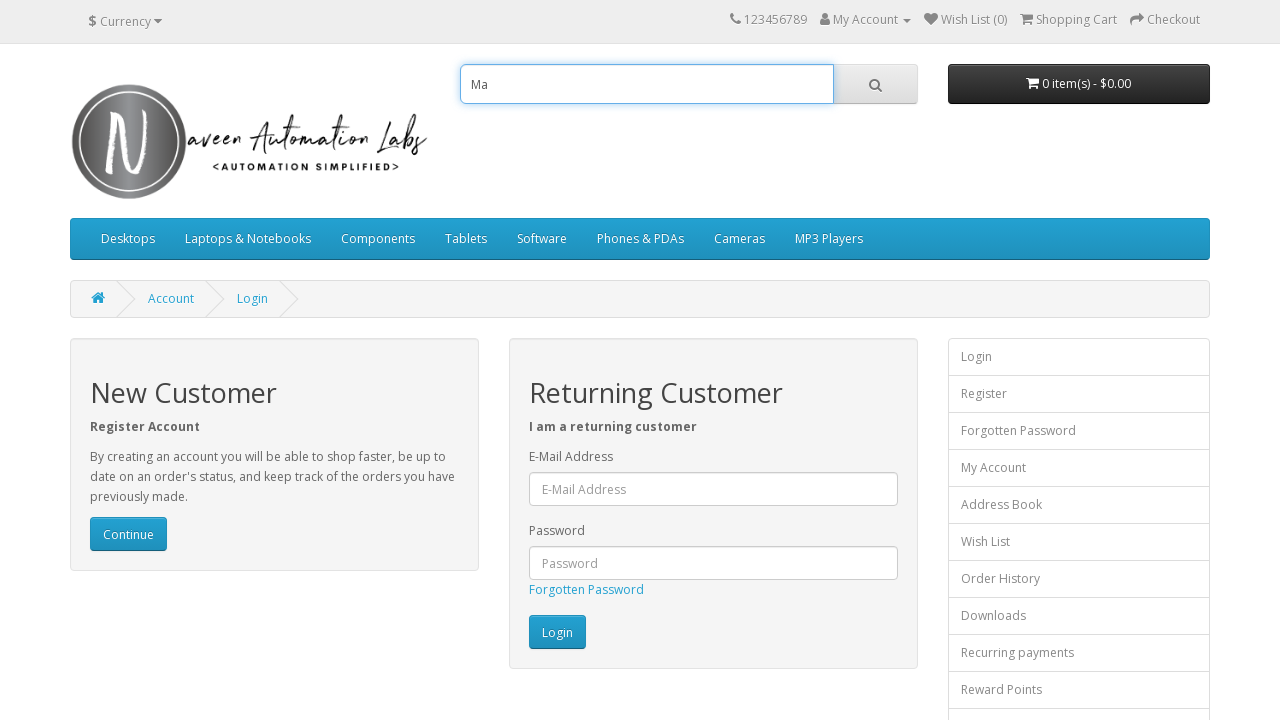

Typed character 'c' into search field with 2 second pause on input.form-control.input-lg
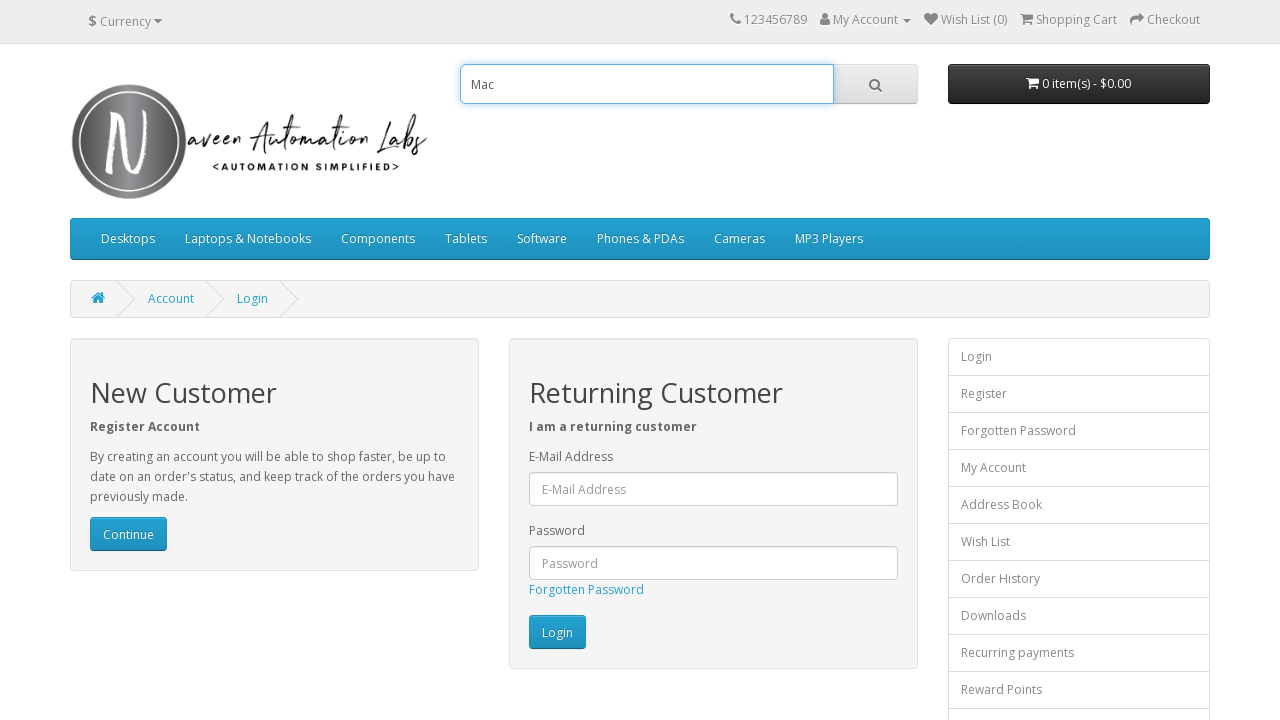

Typed character 'b' into search field with 2 second pause on input.form-control.input-lg
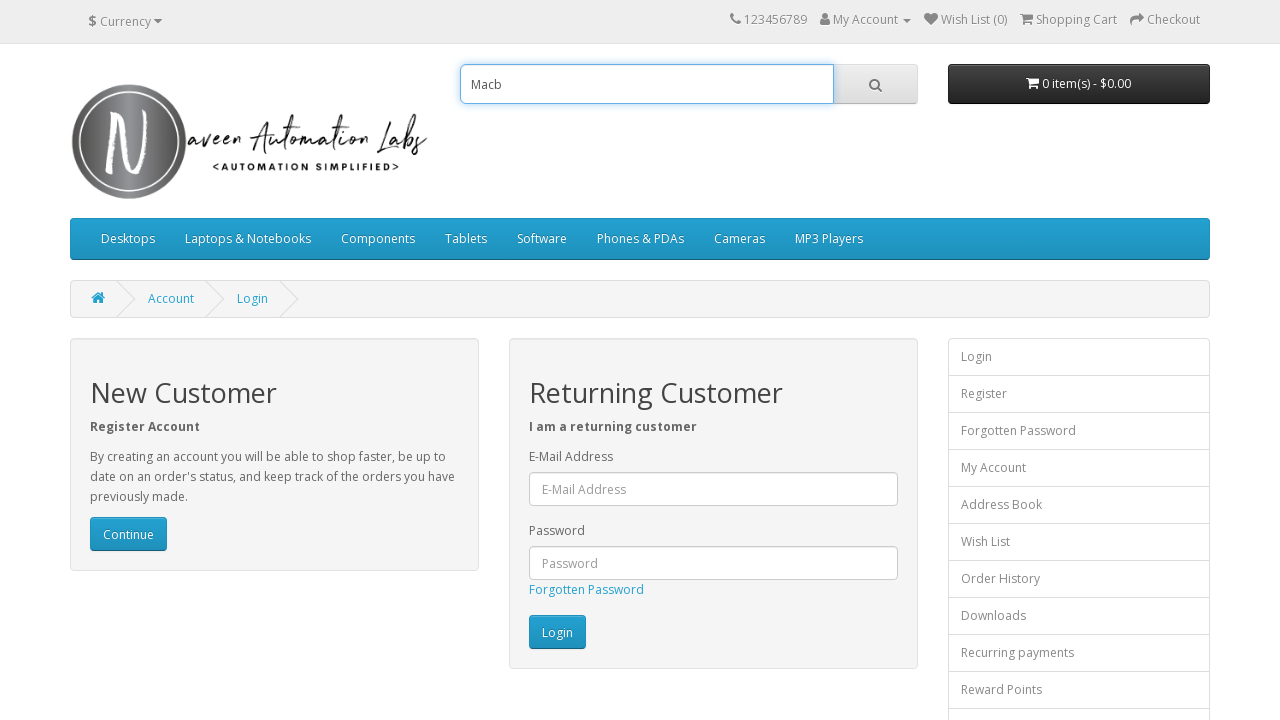

Typed character 'o' into search field with 2 second pause on input.form-control.input-lg
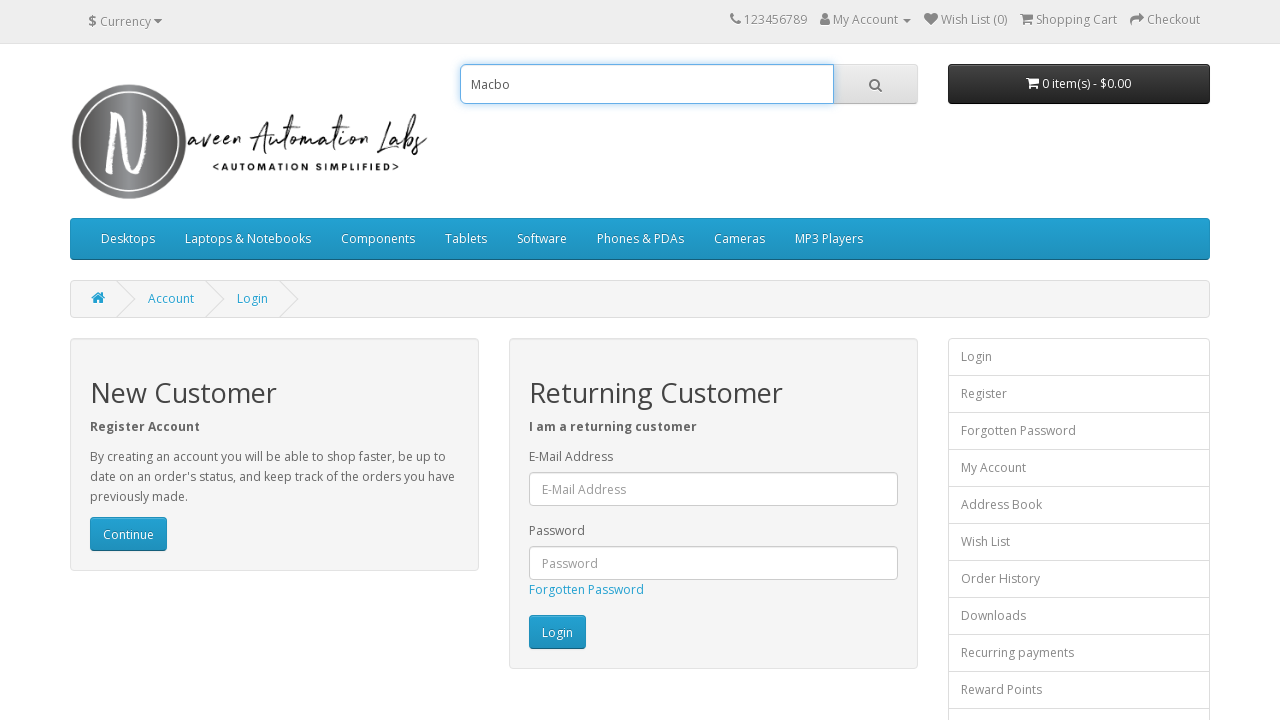

Typed character 'o' into search field with 2 second pause on input.form-control.input-lg
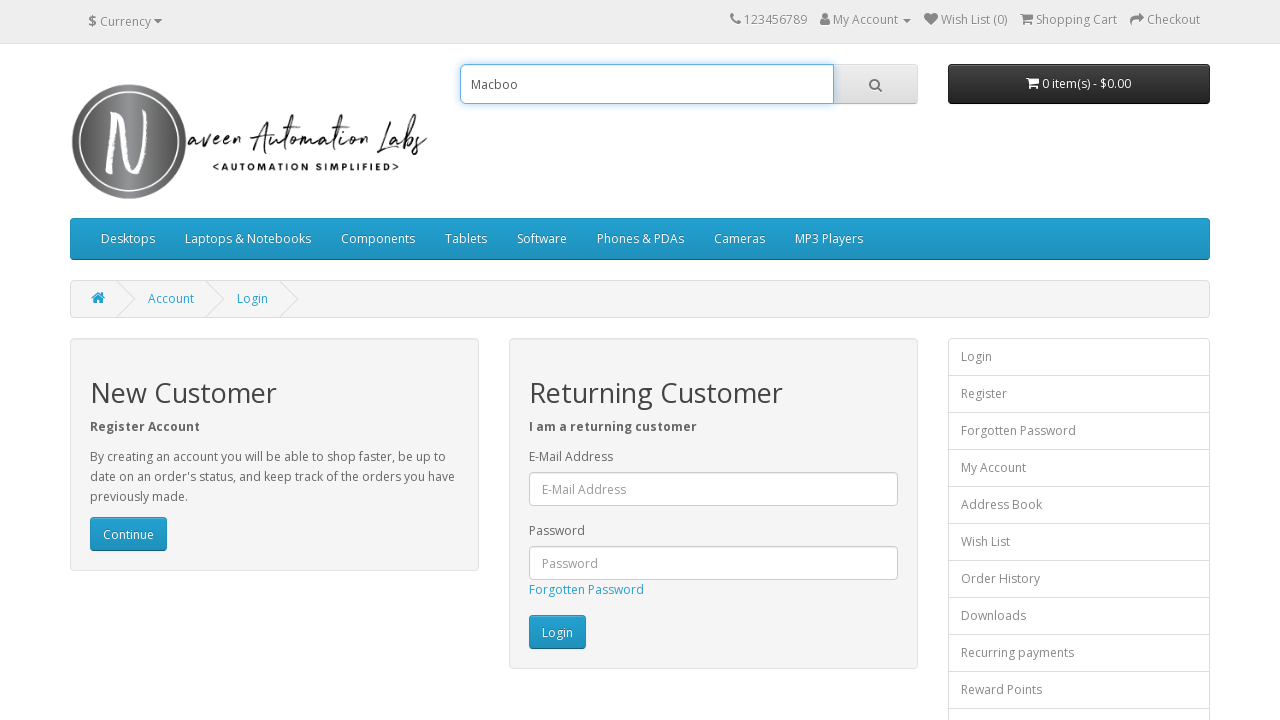

Typed character 'k' into search field with 2 second pause on input.form-control.input-lg
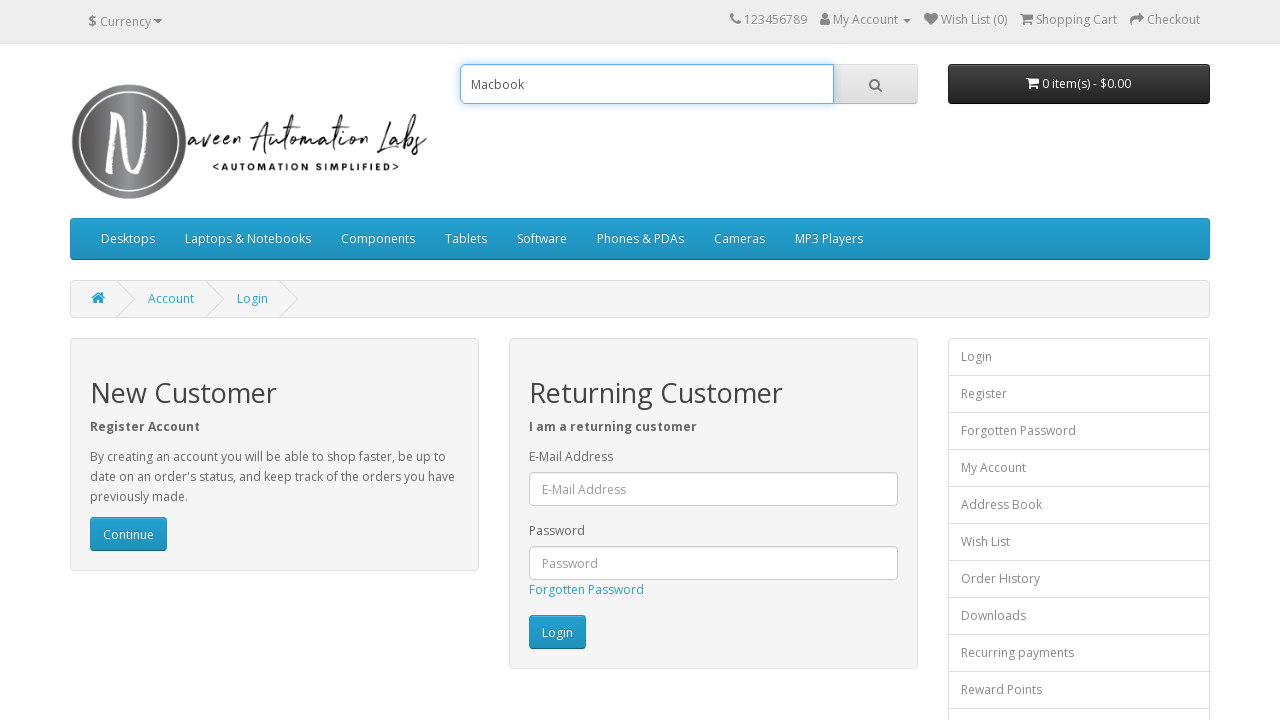

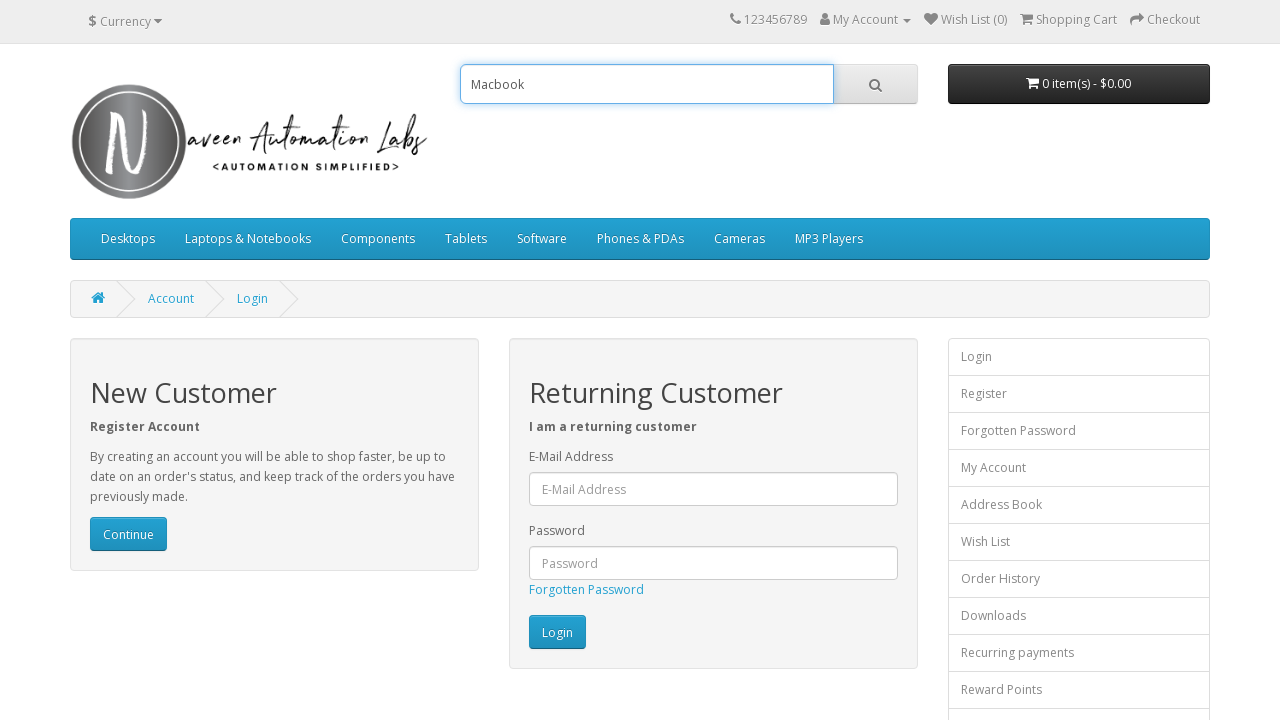